Tests window handling functionality by clicking a link that opens a new tab, switching to the new tab to verify its content, and then switching back to the original window to verify it's still accessible.

Starting URL: https://the-internet.herokuapp.com/windows

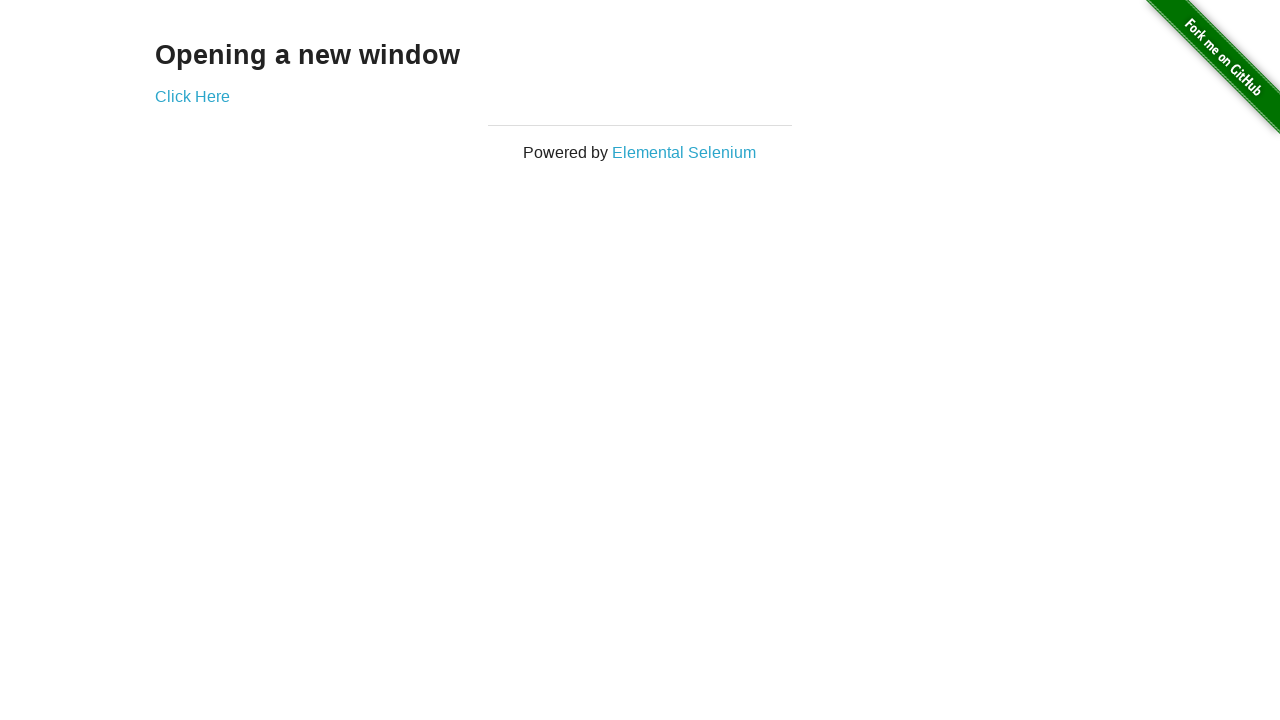

Verified heading text is 'Opening a new window'
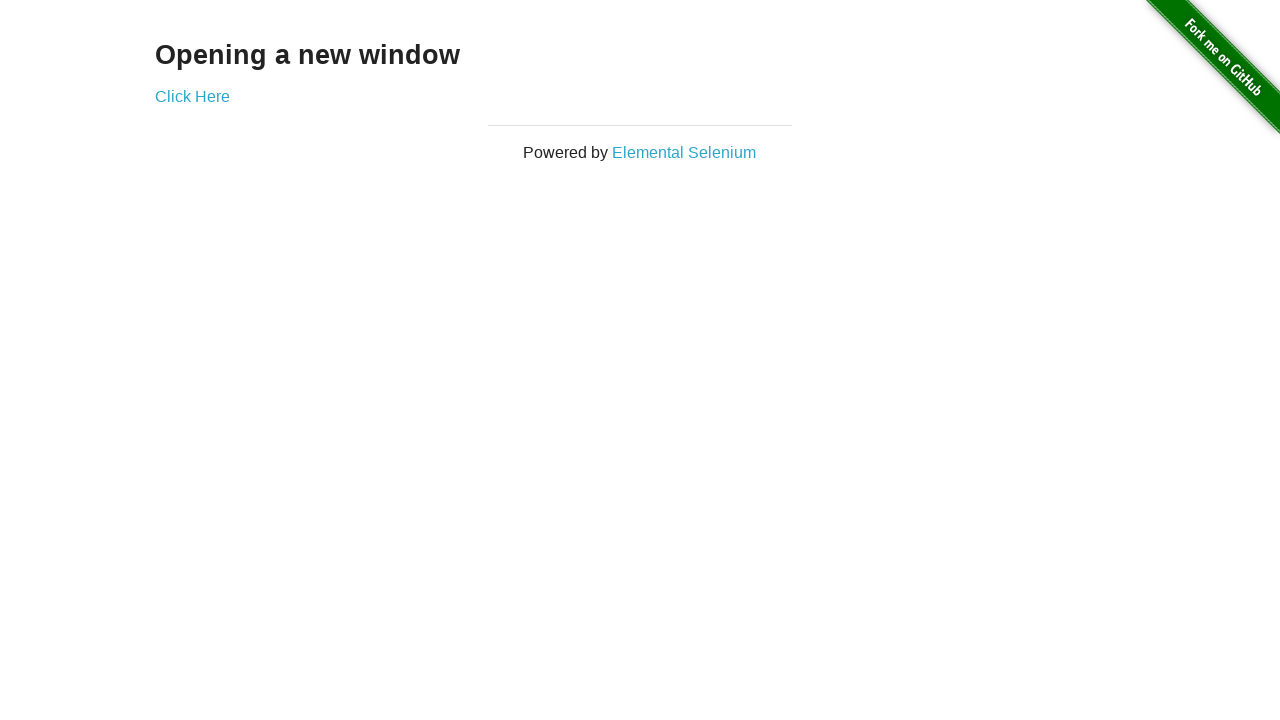

Verified page title is 'The Internet'
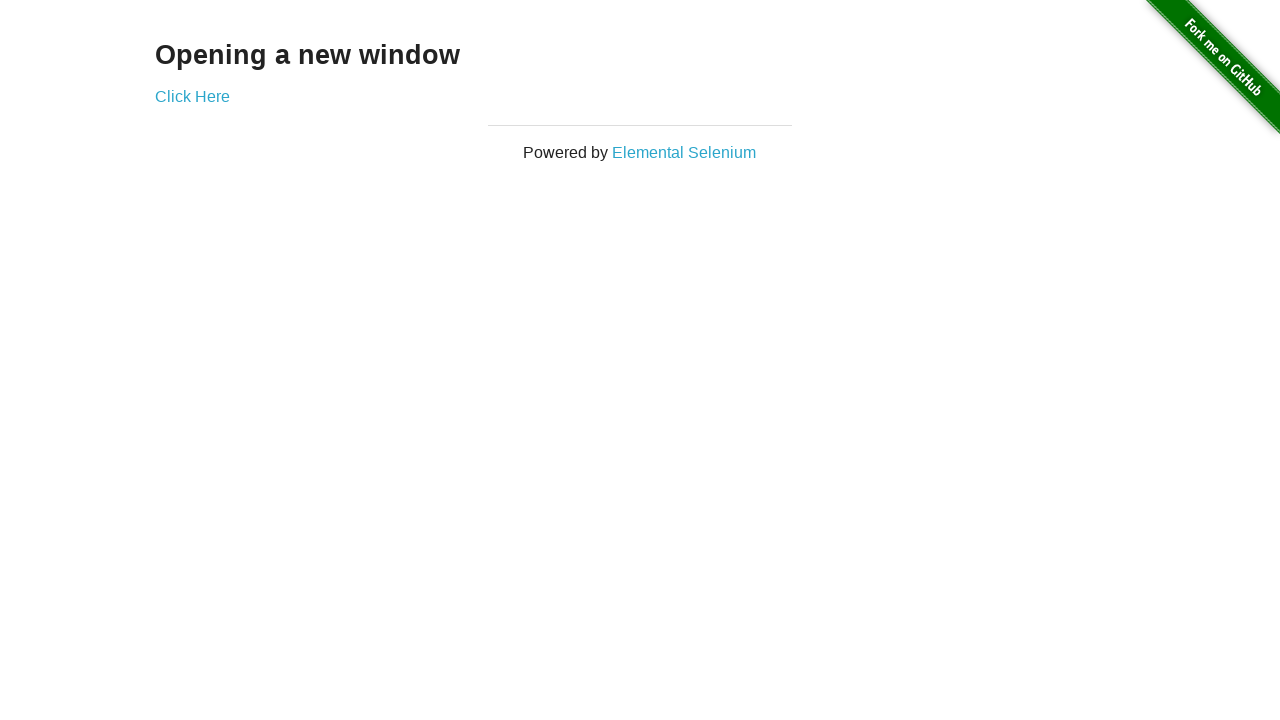

Clicked 'Click Here' link to open new tab at (192, 96) on text=Click Here
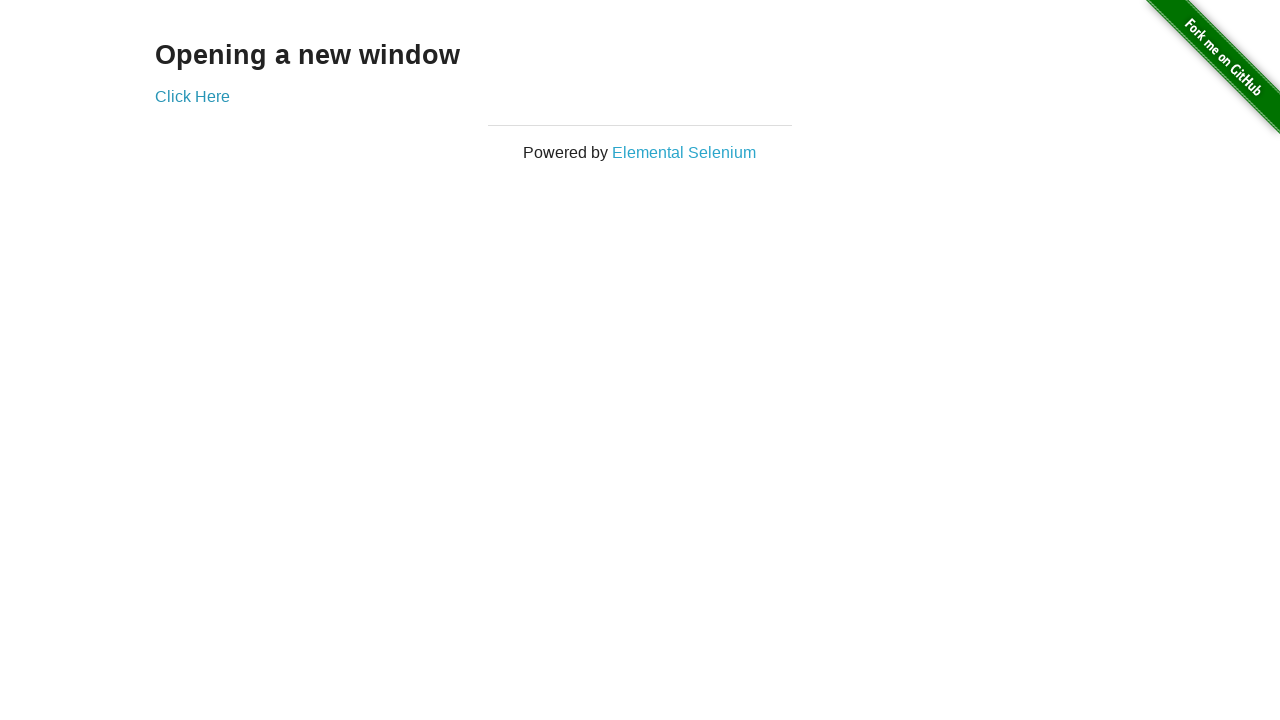

Captured new page object from context
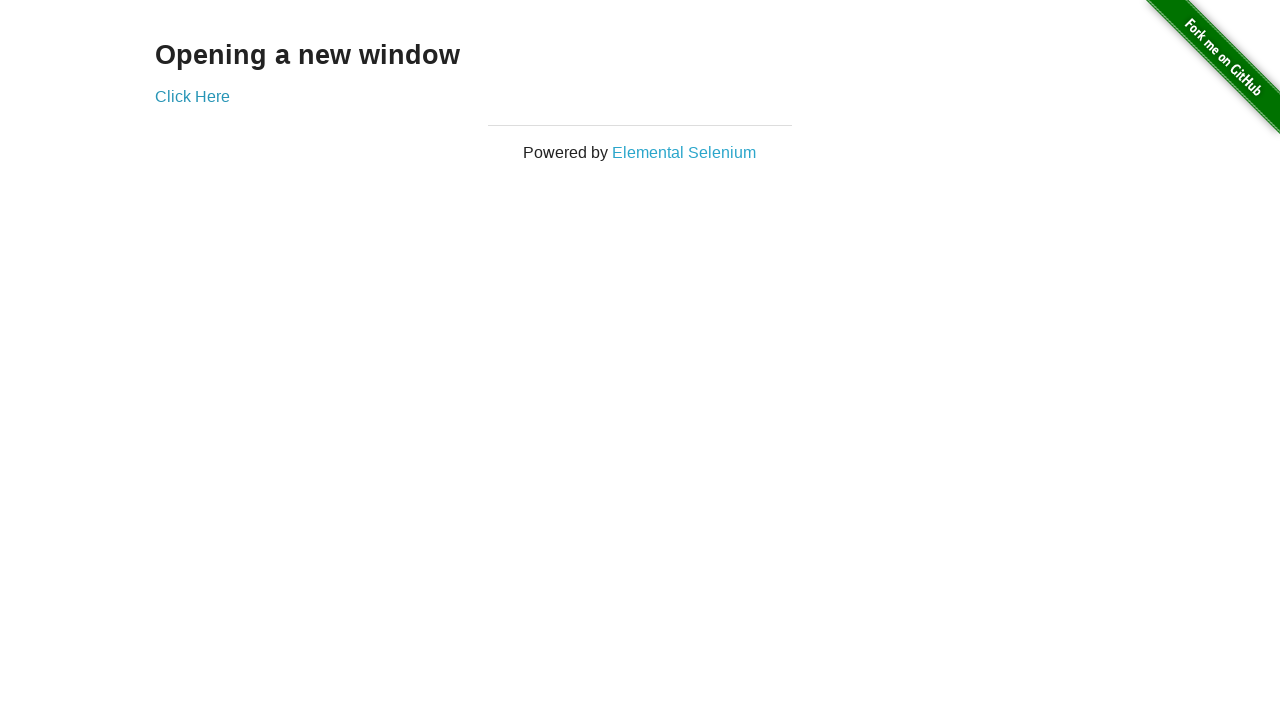

New page loaded successfully
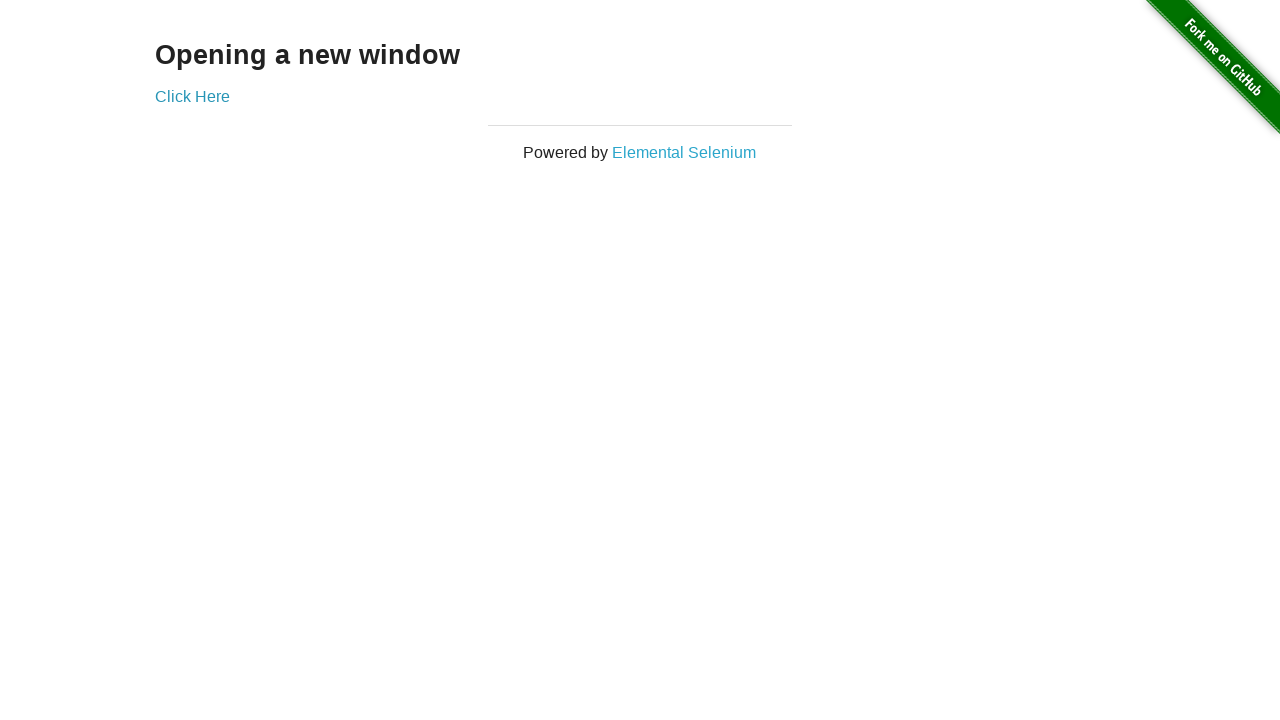

Verified new page title is 'New Window'
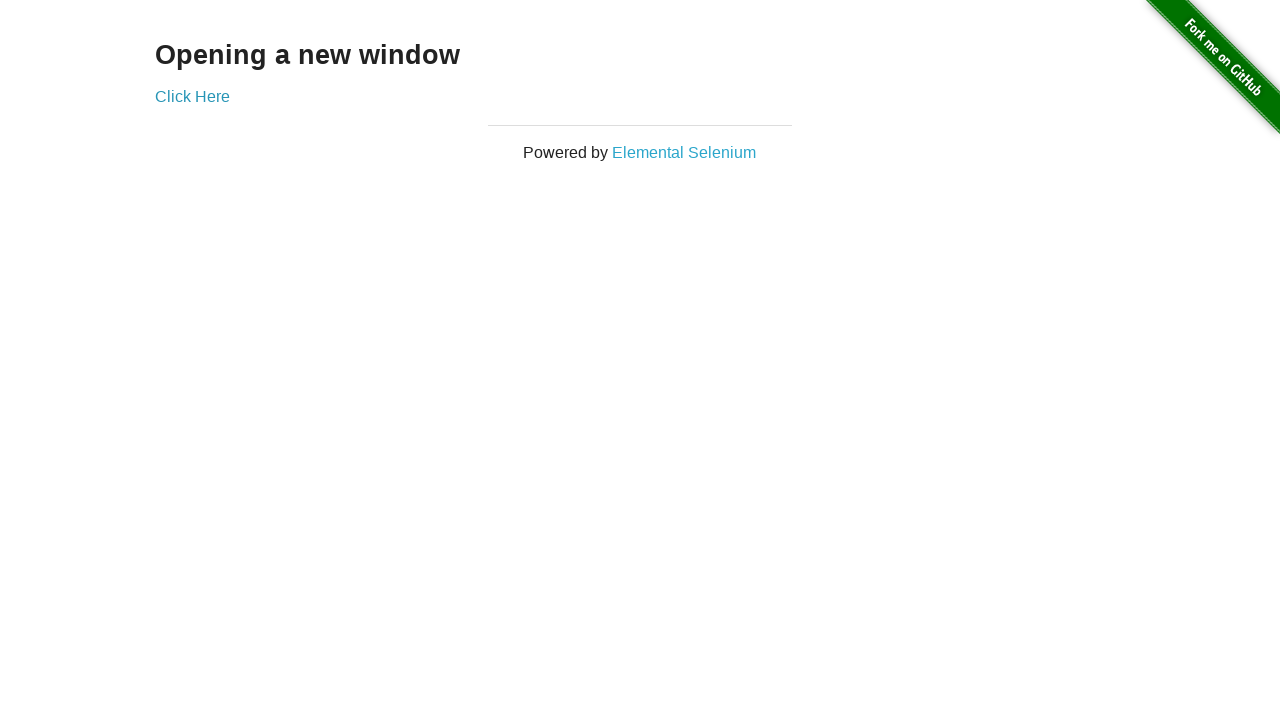

Verified new page heading text is 'New Window'
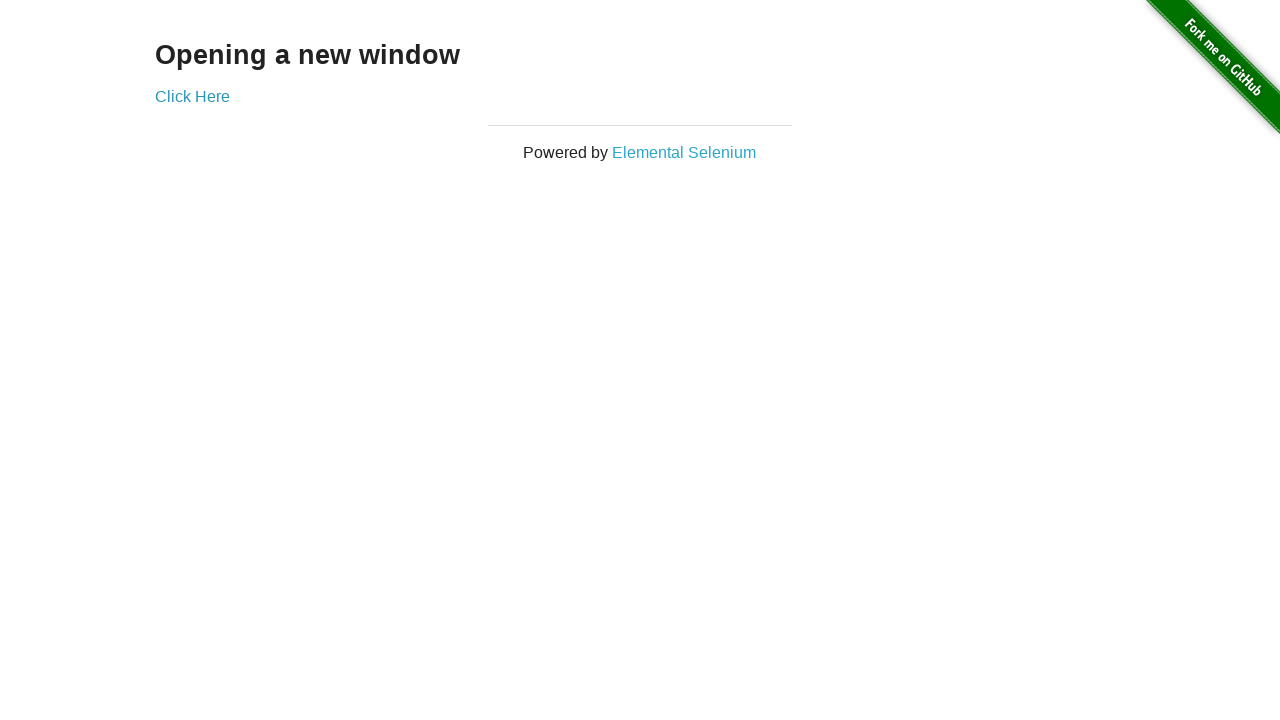

Switched back to original page
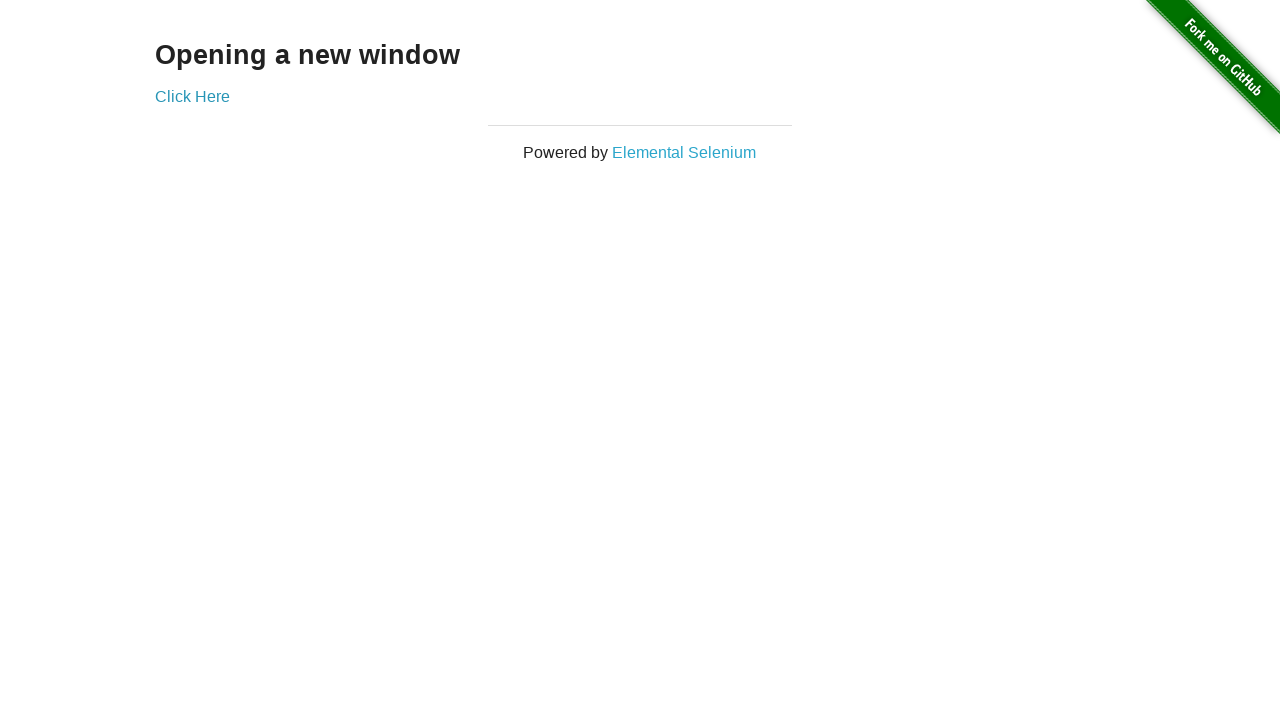

Verified original page title is still 'The Internet'
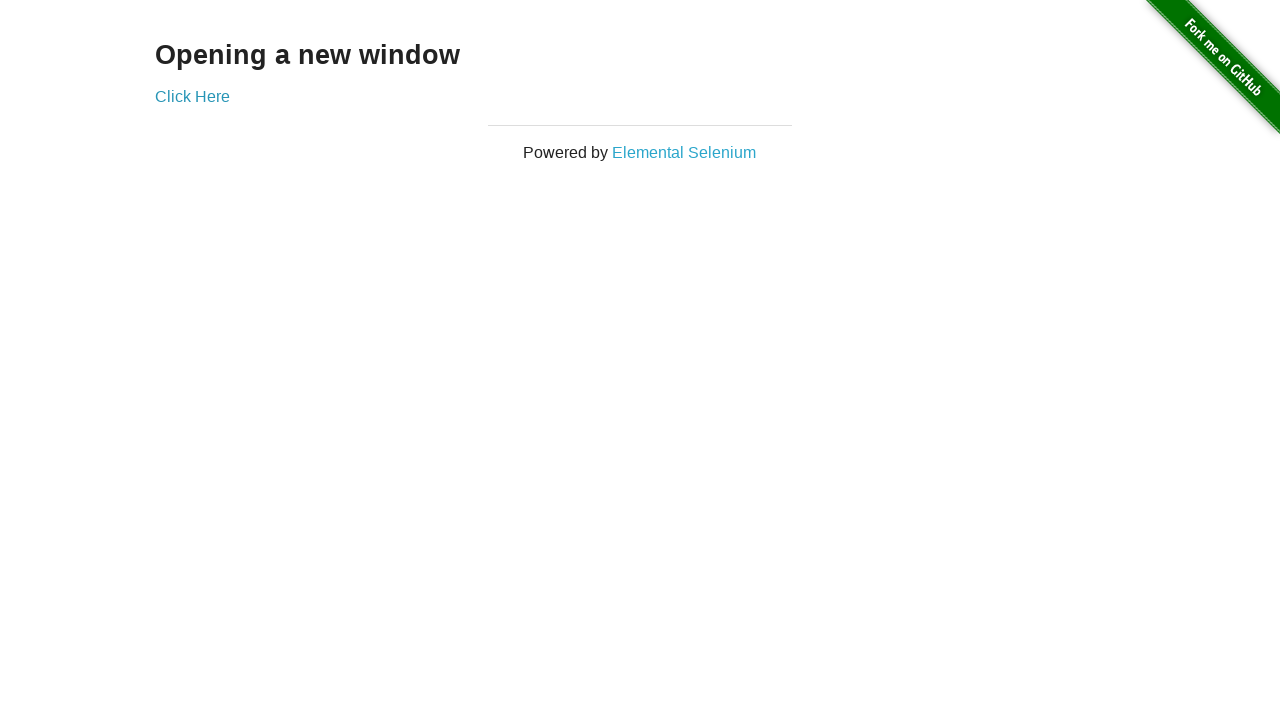

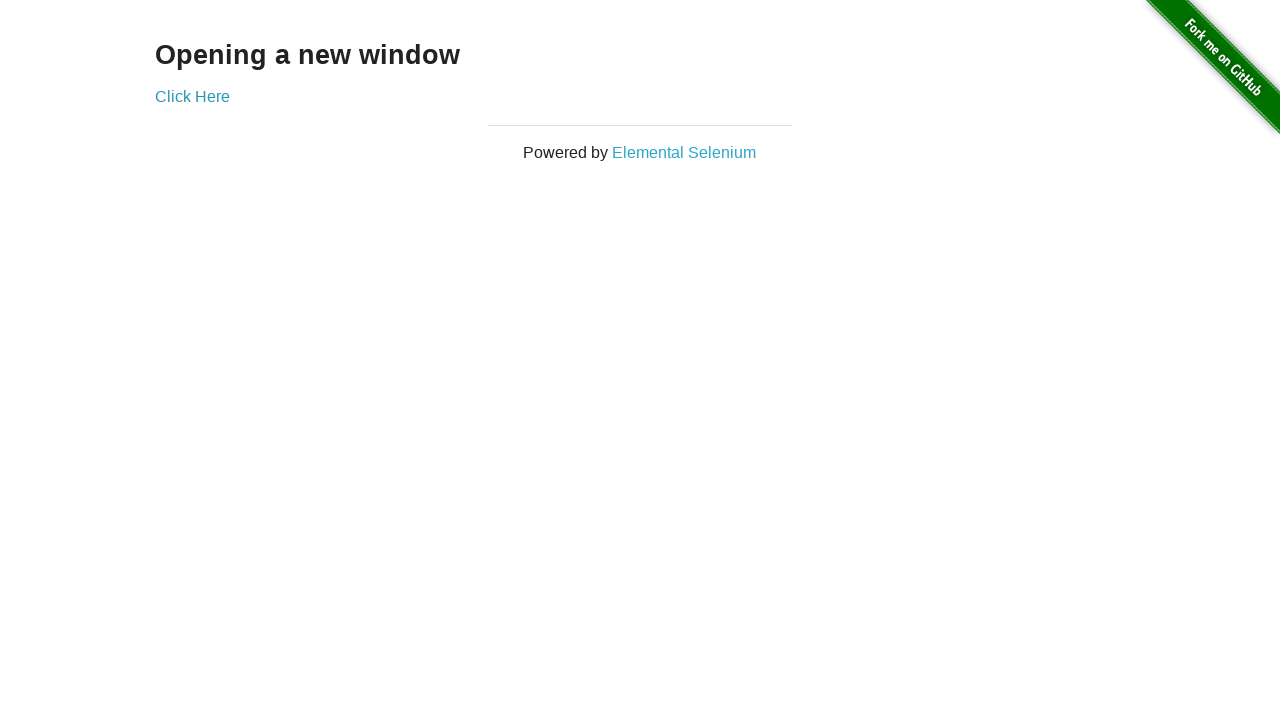